Tests browser navigation by clicking on the Community link, then using browser back and forward navigation controls

Starting URL: http://www.python.org

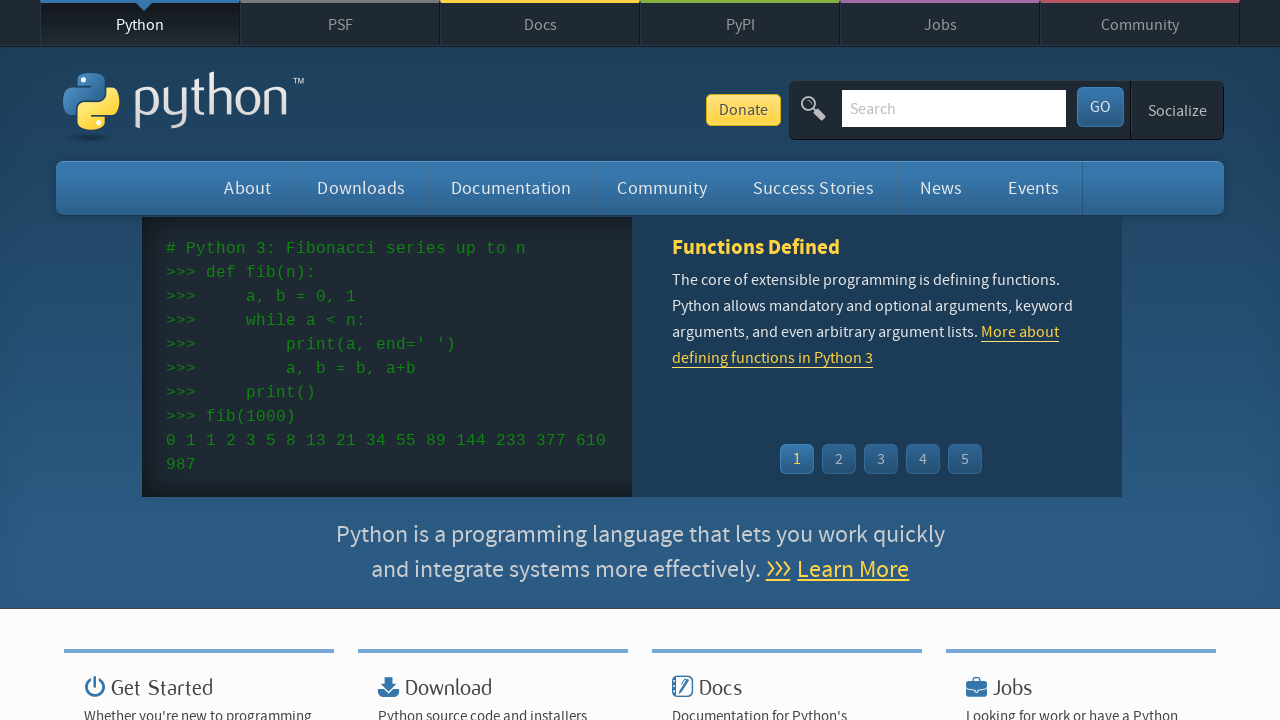

Clicked on the Community link at (1140, 24) on a:has-text('Community')
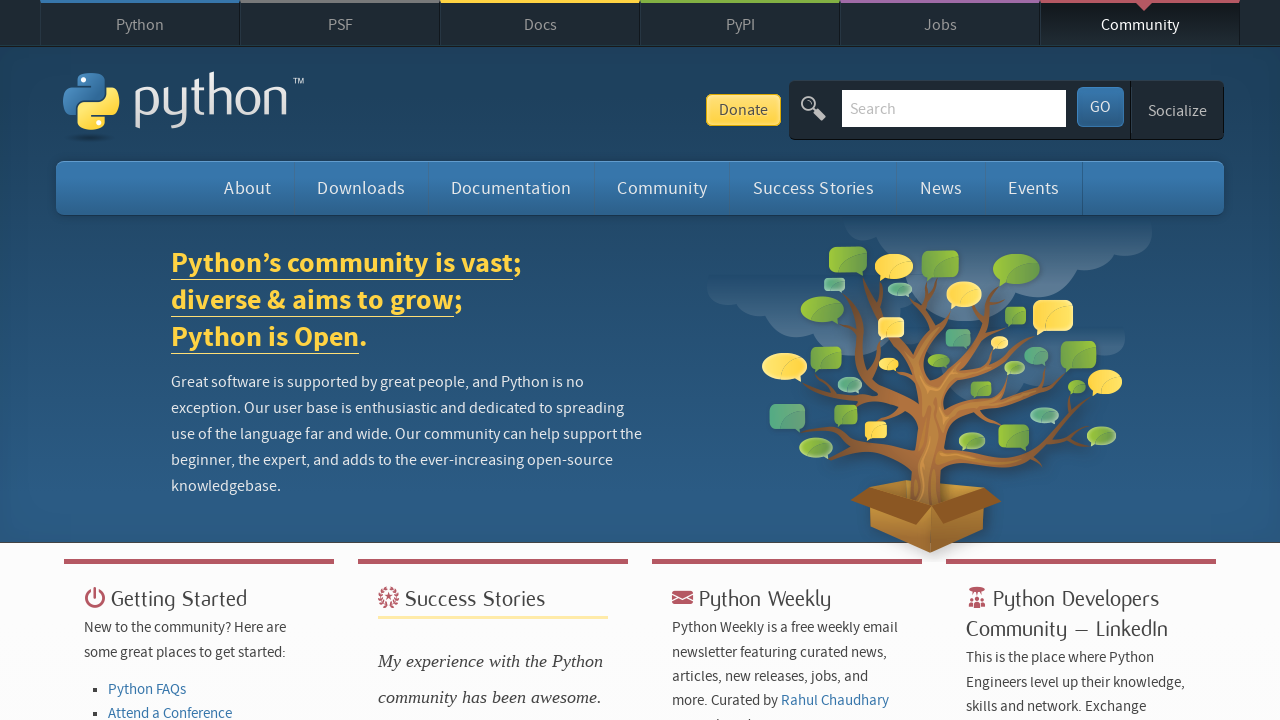

Community page loaded successfully
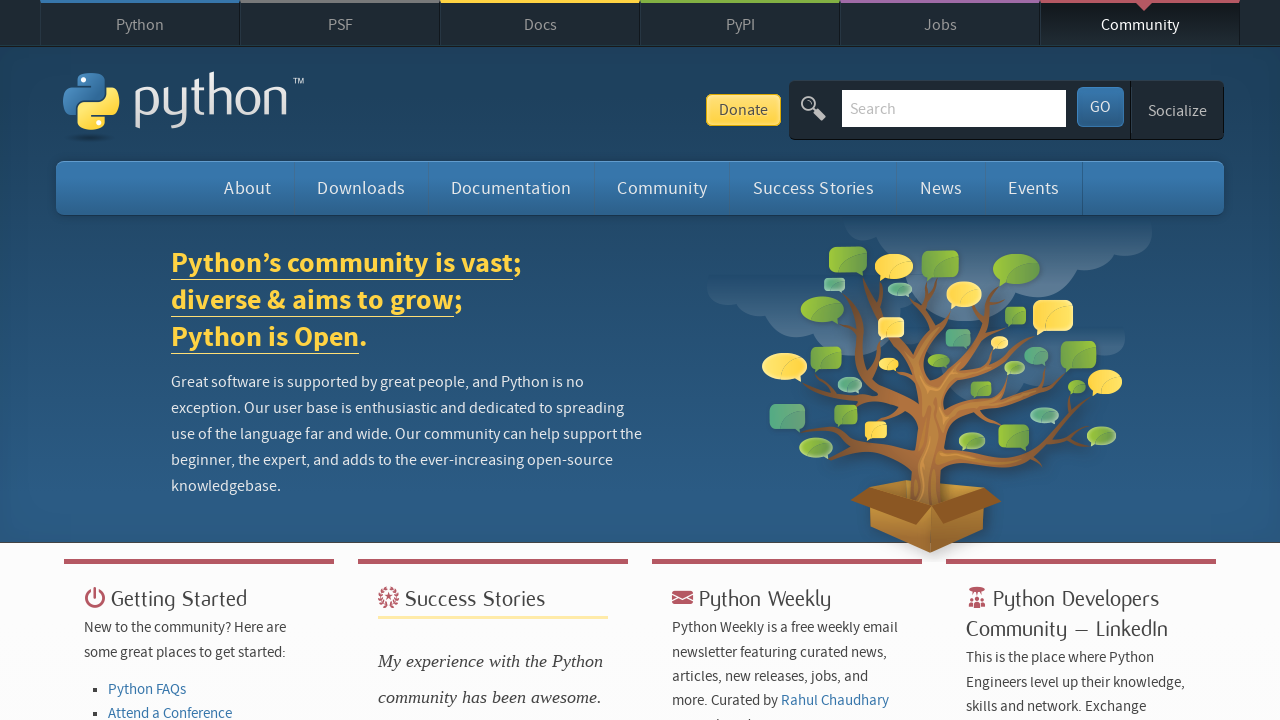

Navigated back to python.org homepage
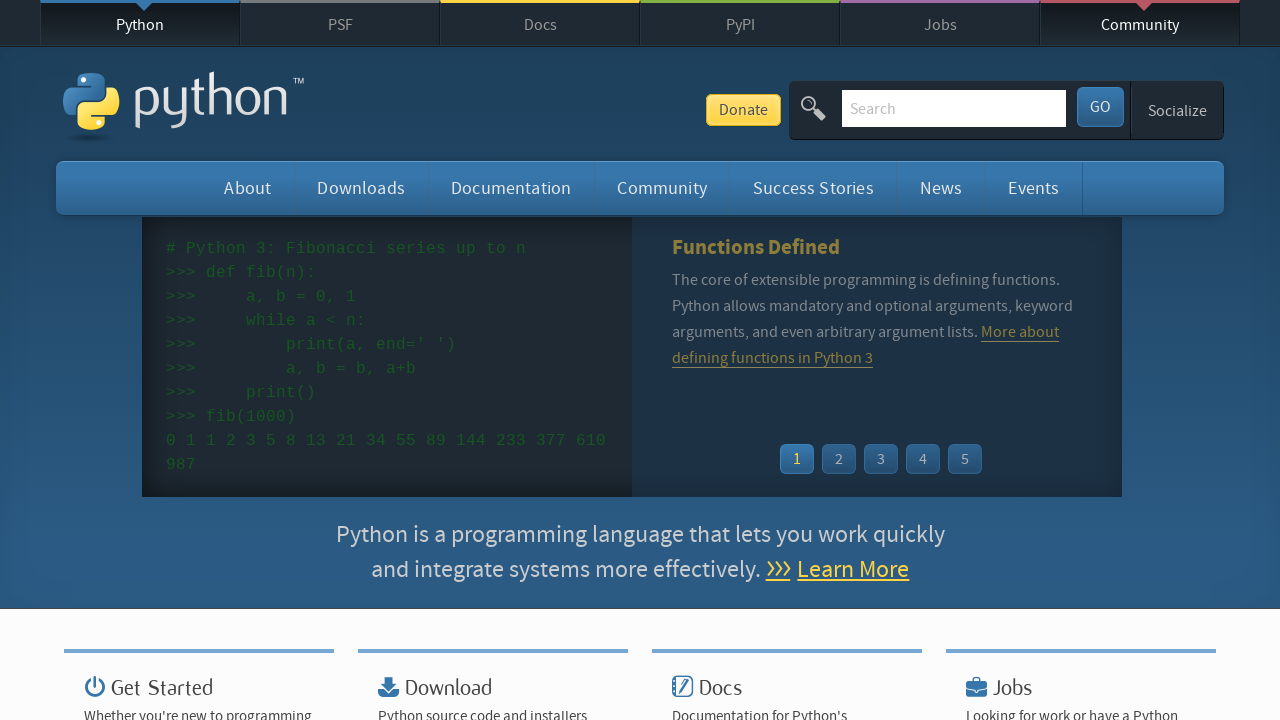

Homepage reloaded after back navigation
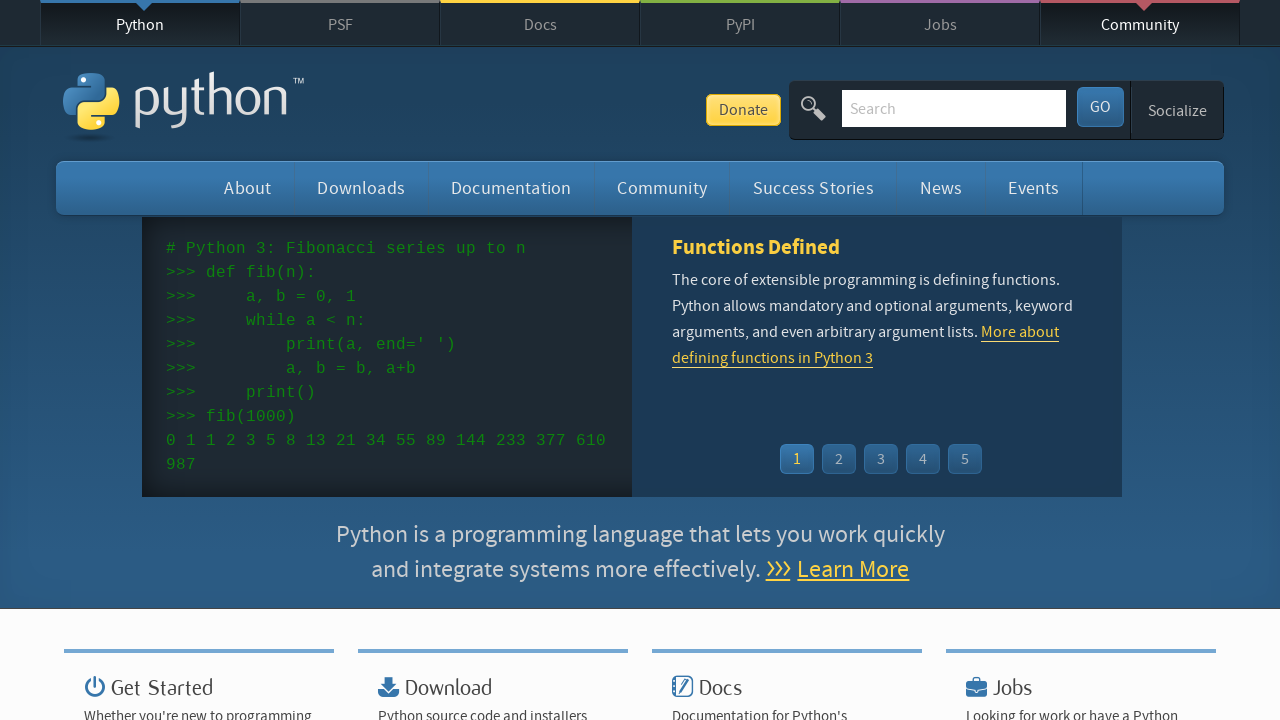

Navigated forward to Community page
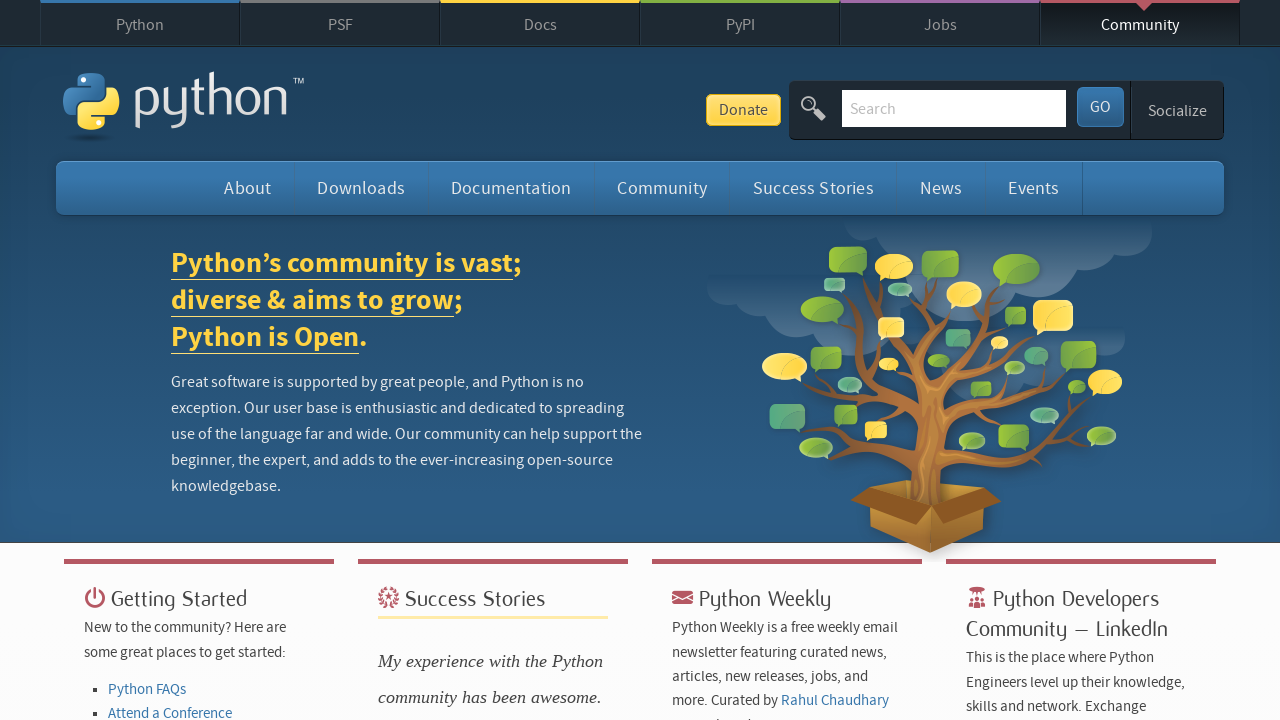

Community page loaded after forward navigation
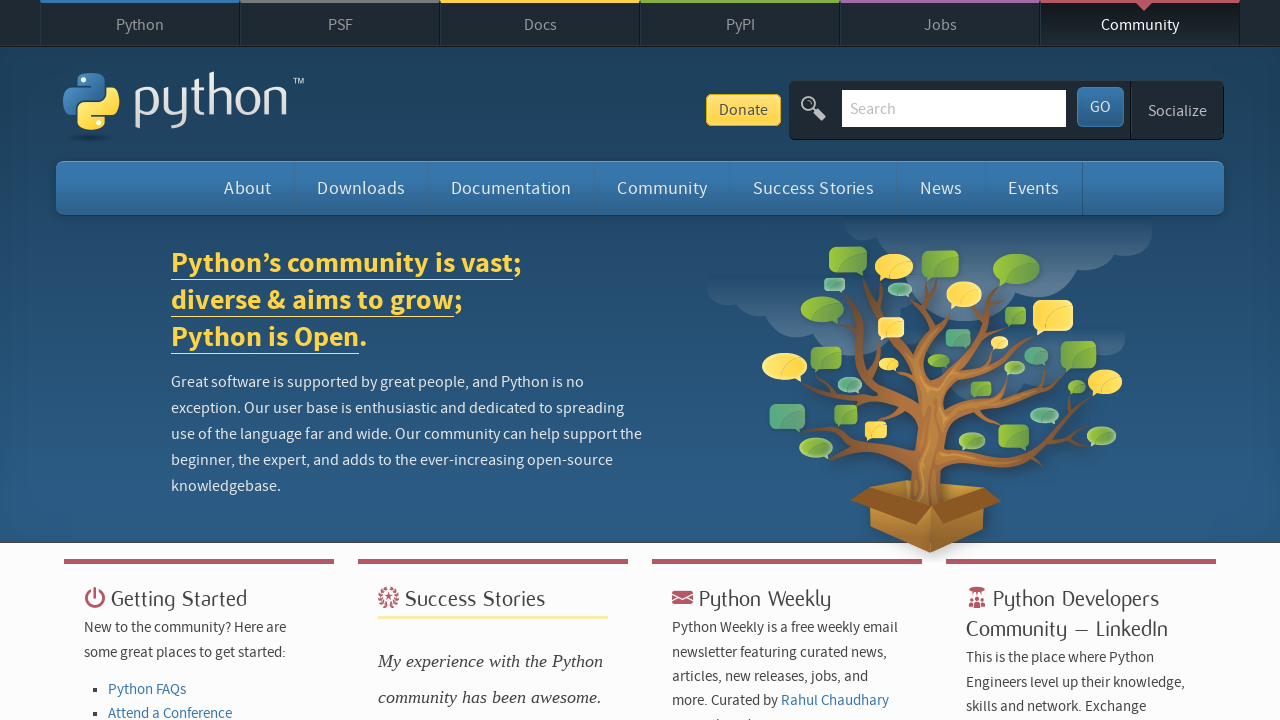

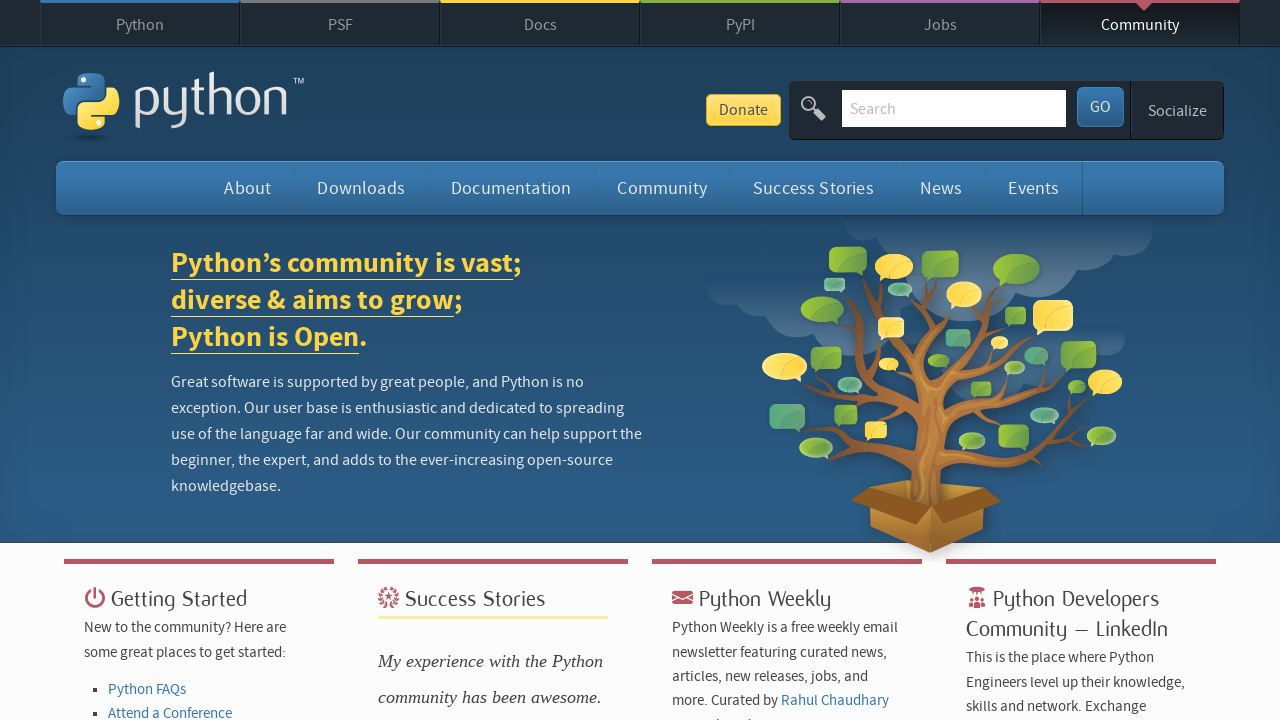